Tests multi-window handling by opening a new browser window, navigating to a different URL in the new window, and switching back to the parent window.

Starting URL: https://rahulshettyacademy.com/angularpractice/

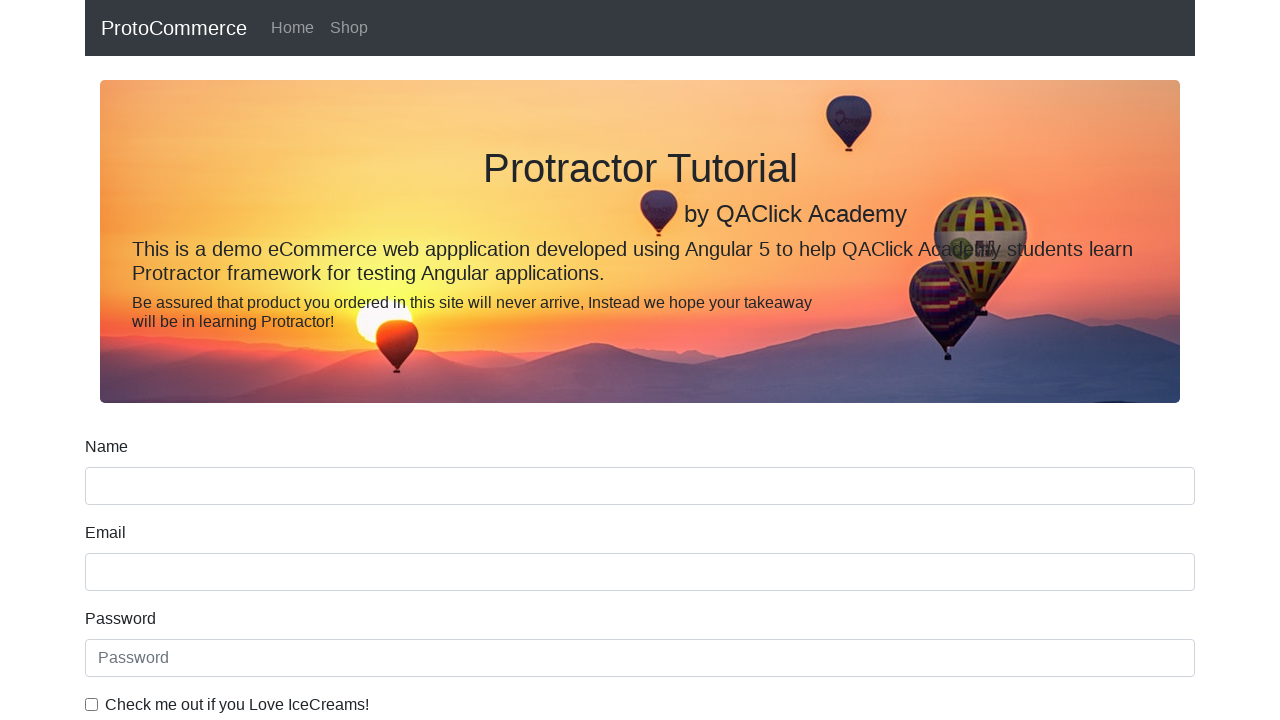

Opened a new browser window/tab
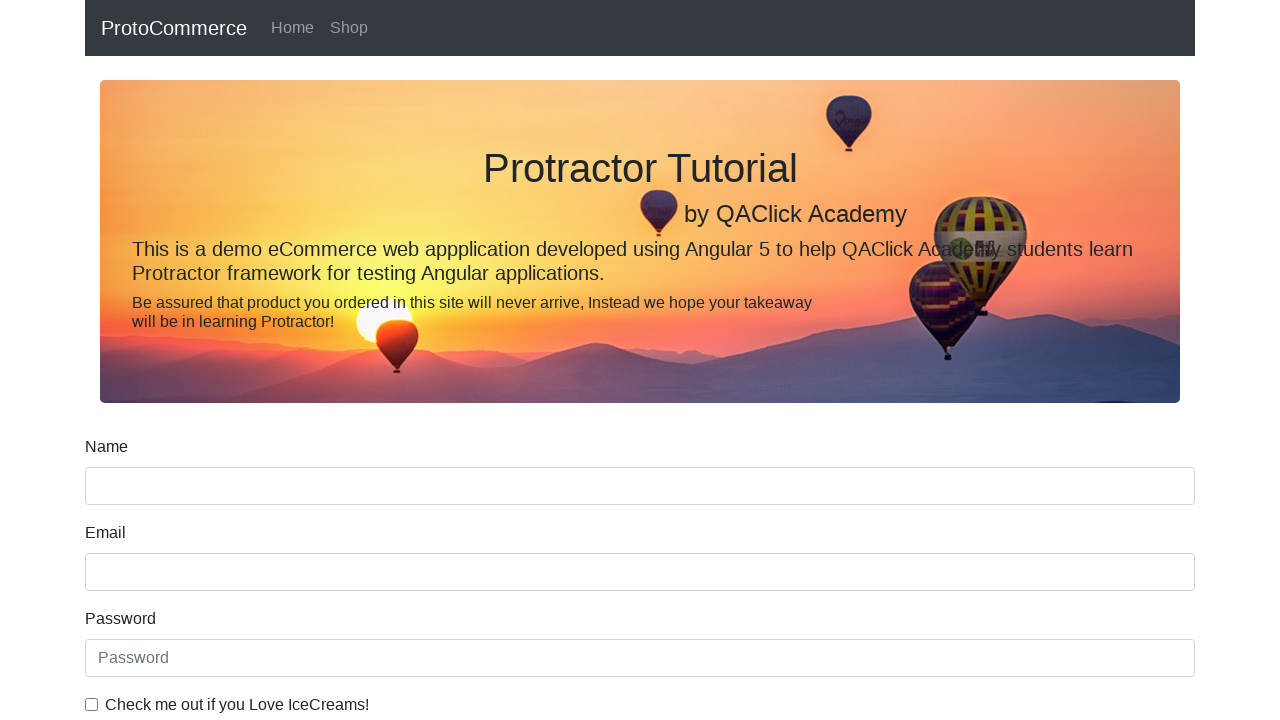

Navigated to https://rahulshettyacademy.com in the new window
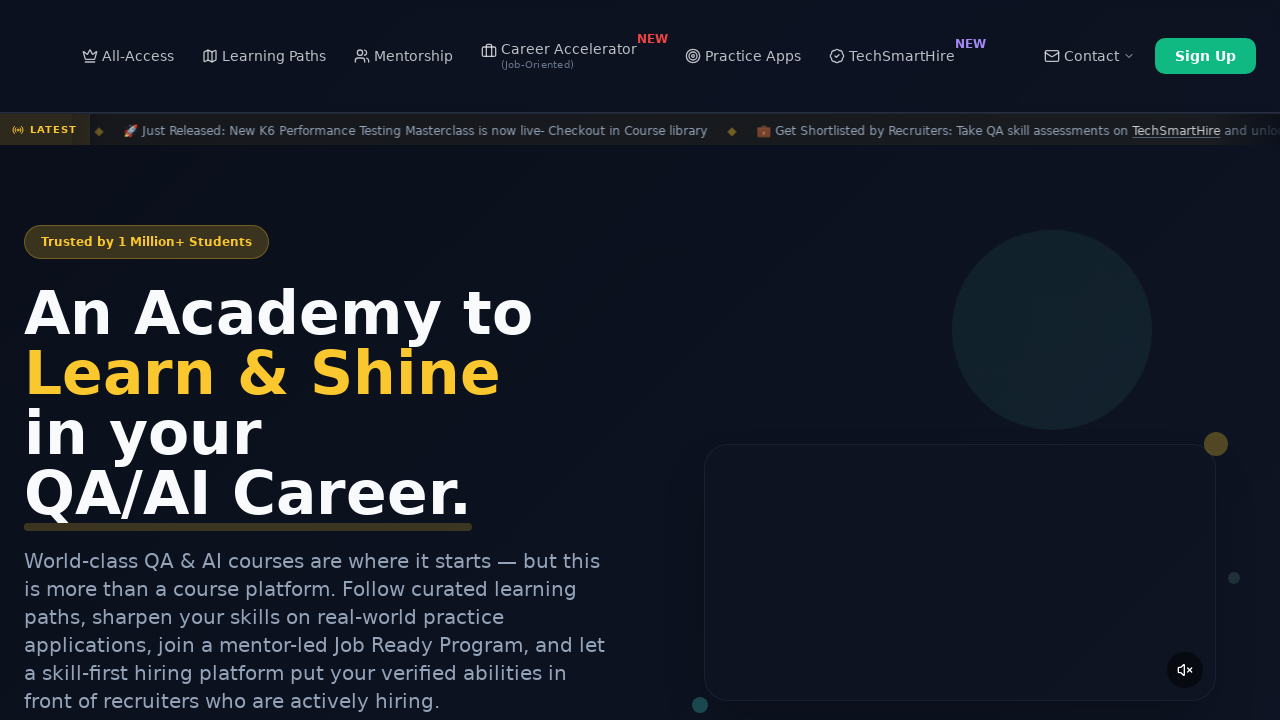

New window finished loading (domcontentloaded)
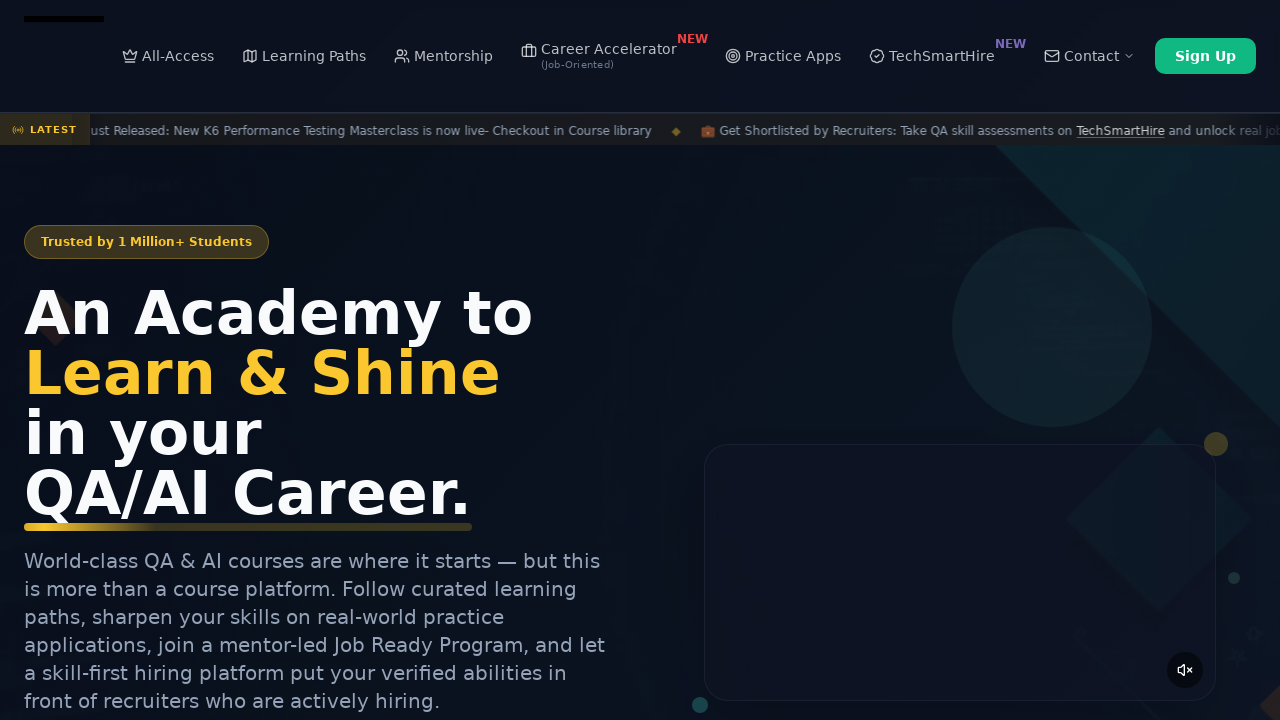

Switched back to the original page/window
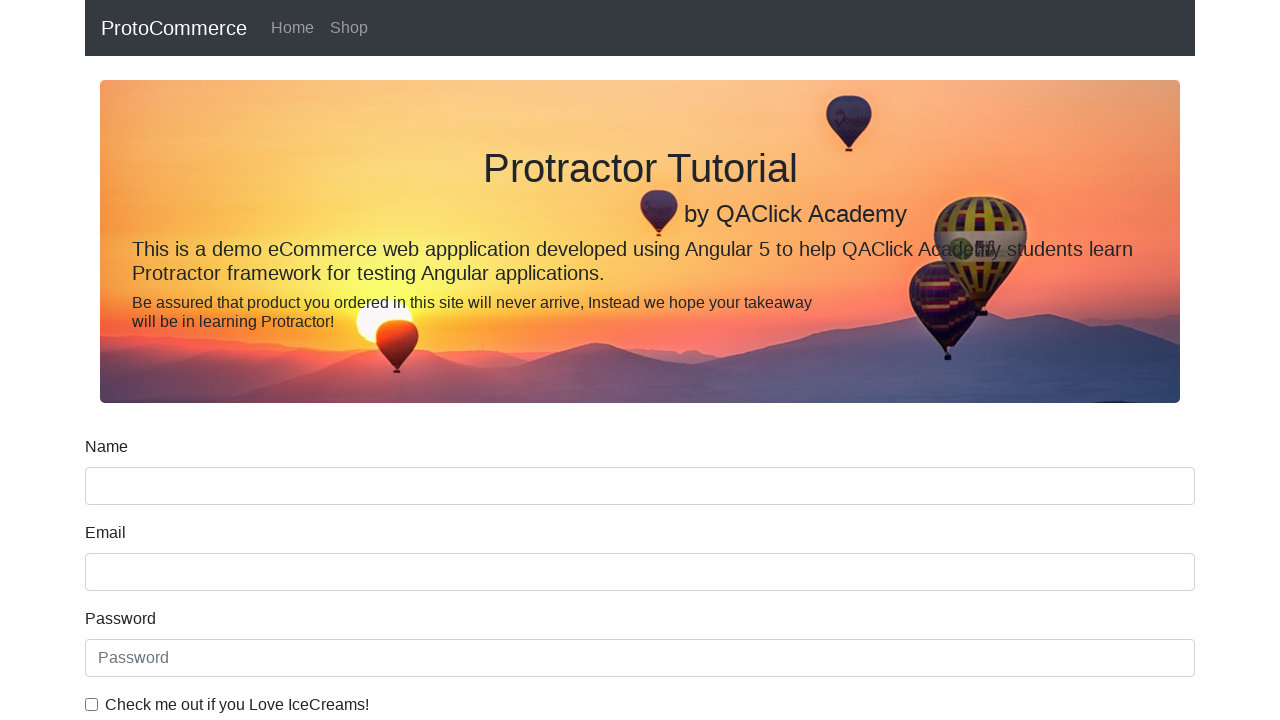

Closed the new window/tab
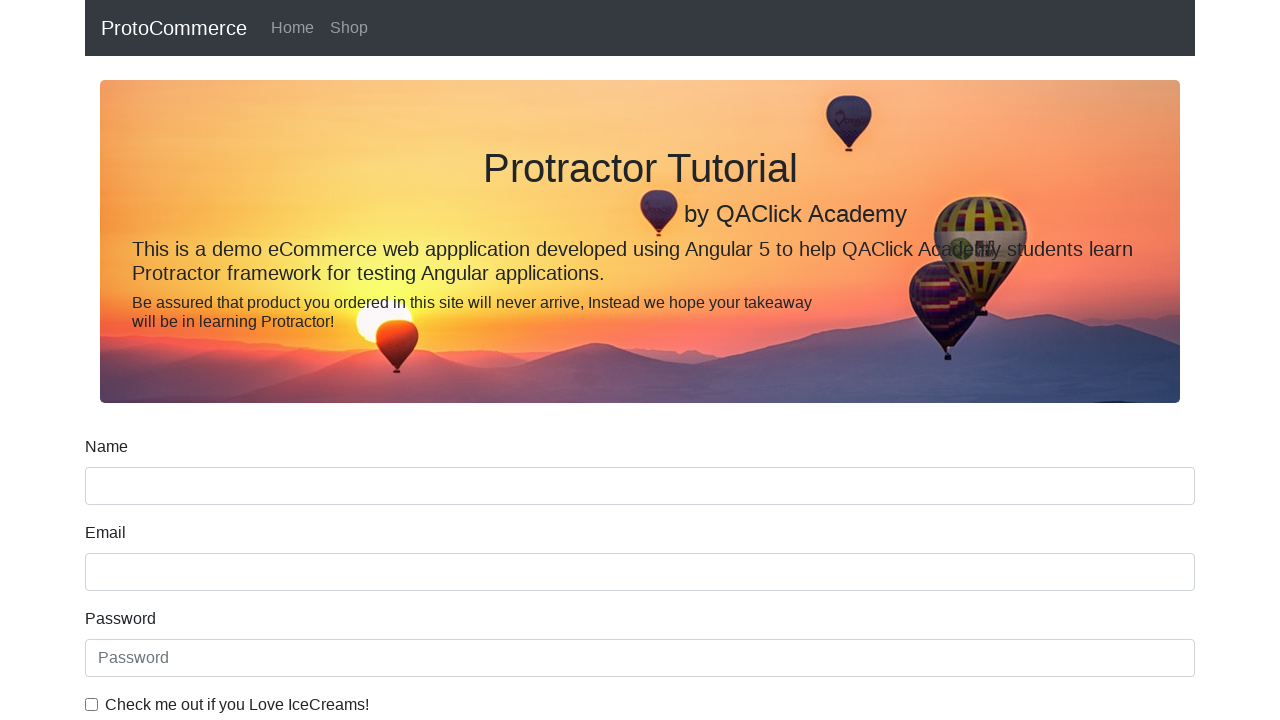

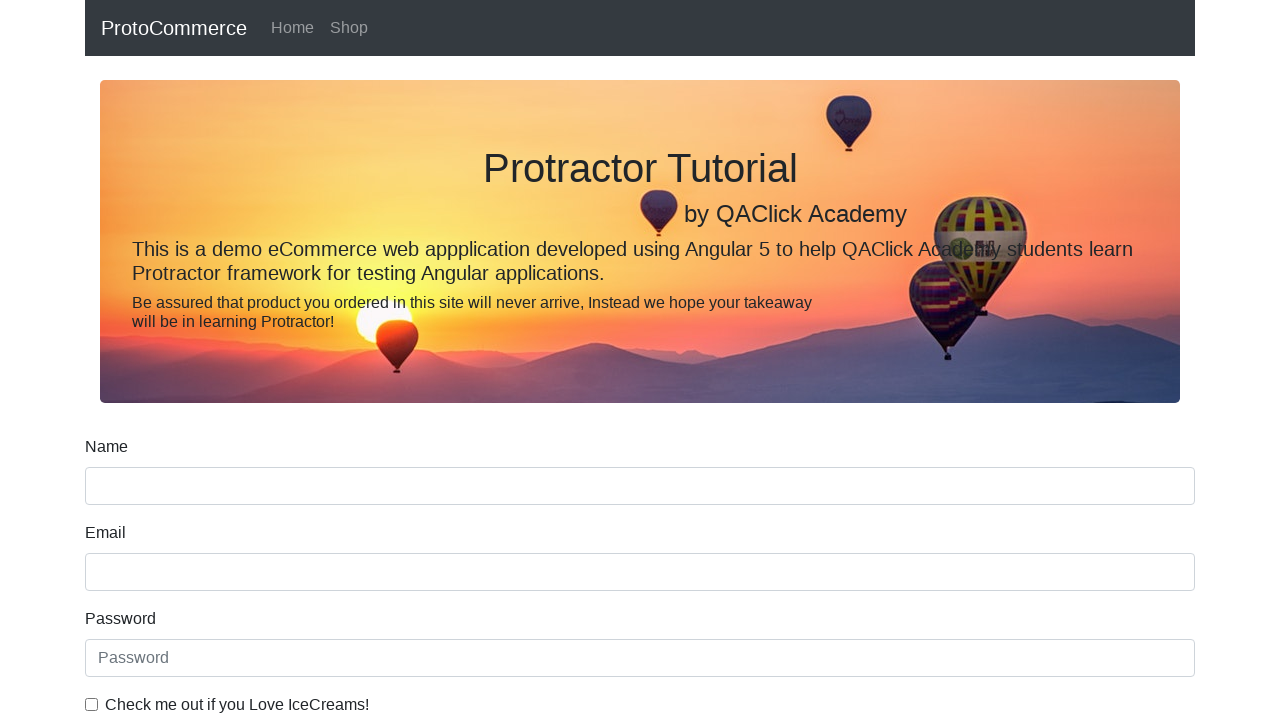